Tests JavaScript alert handling by clicking buttons to trigger simple alerts, confirm dialogs, and prompt dialogs, then accepting, dismissing, and entering text in them respectively.

Starting URL: http://the-internet.herokuapp.com/javascript_alerts

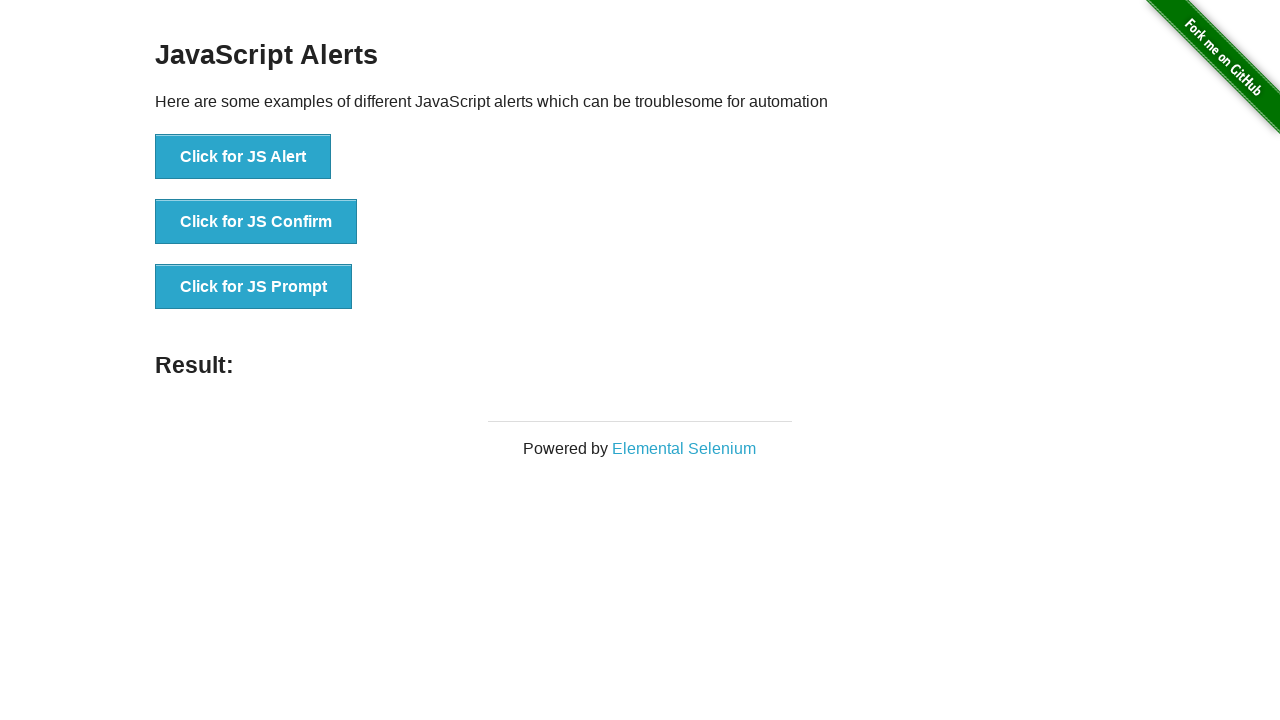

Clicked button to trigger simple alert dialog at (243, 157) on button[onclick='jsAlert()']
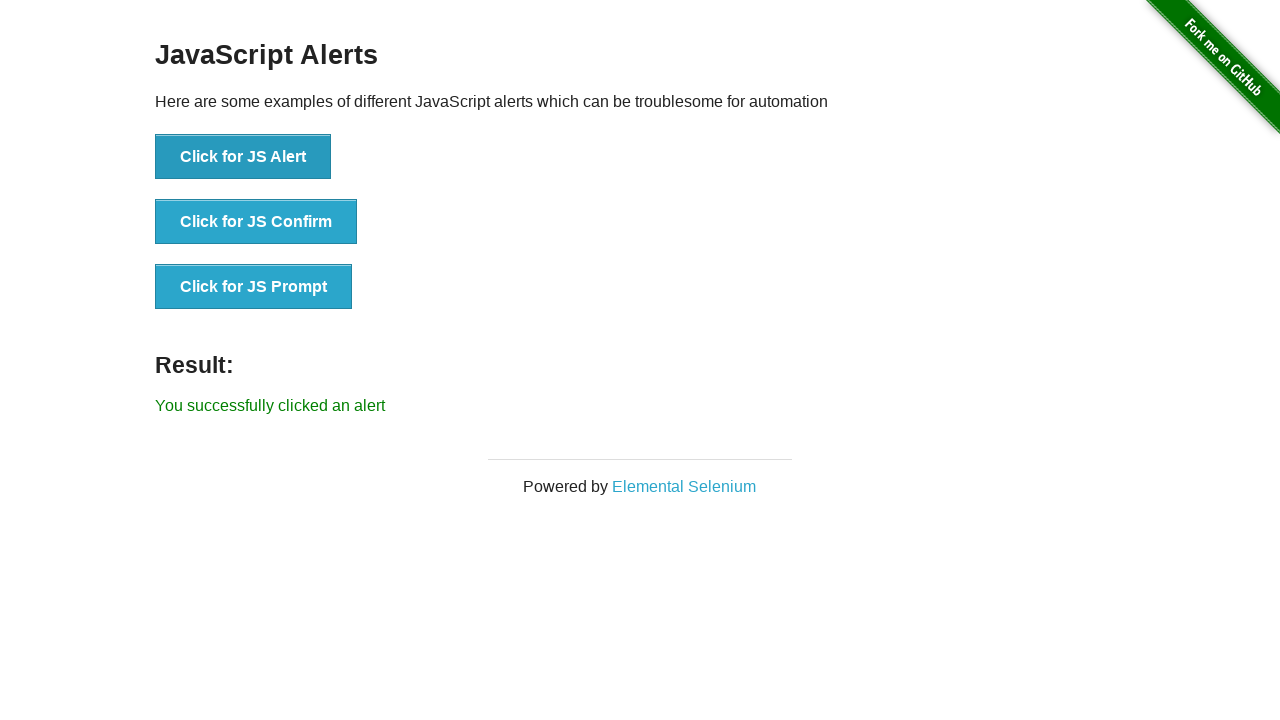

Set up dialog handler to accept alert
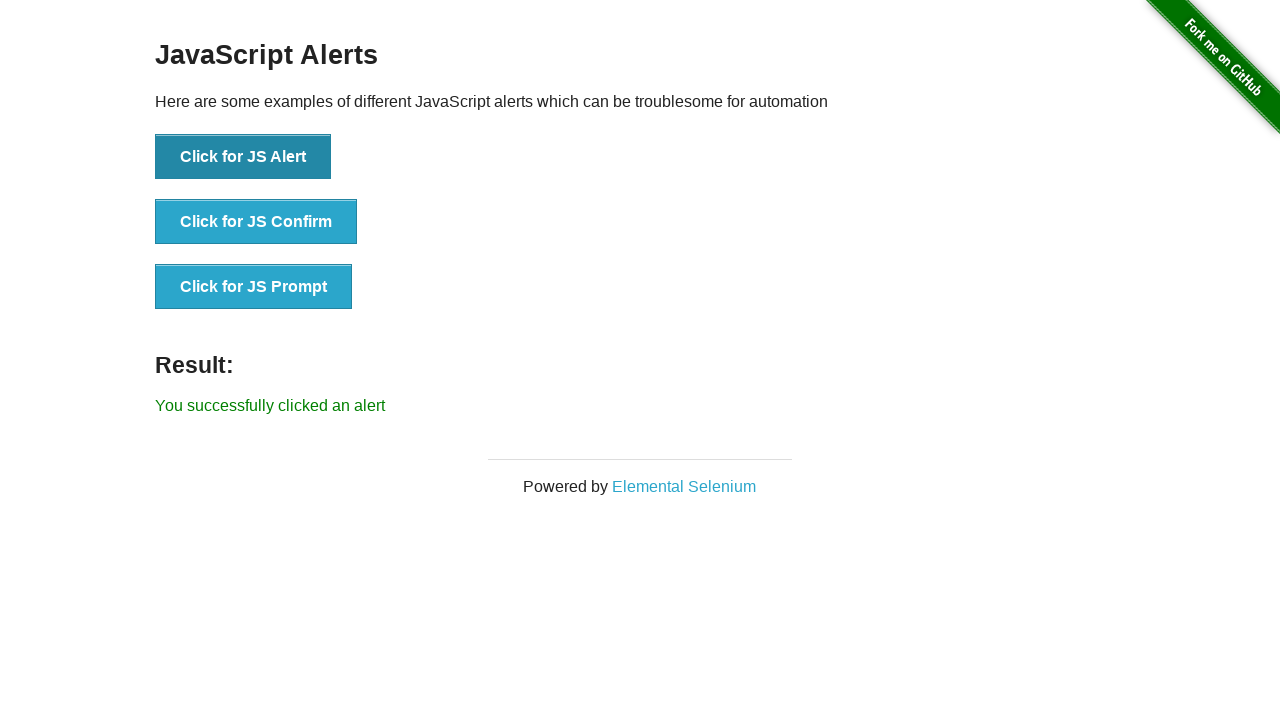

Waited for simple alert to process
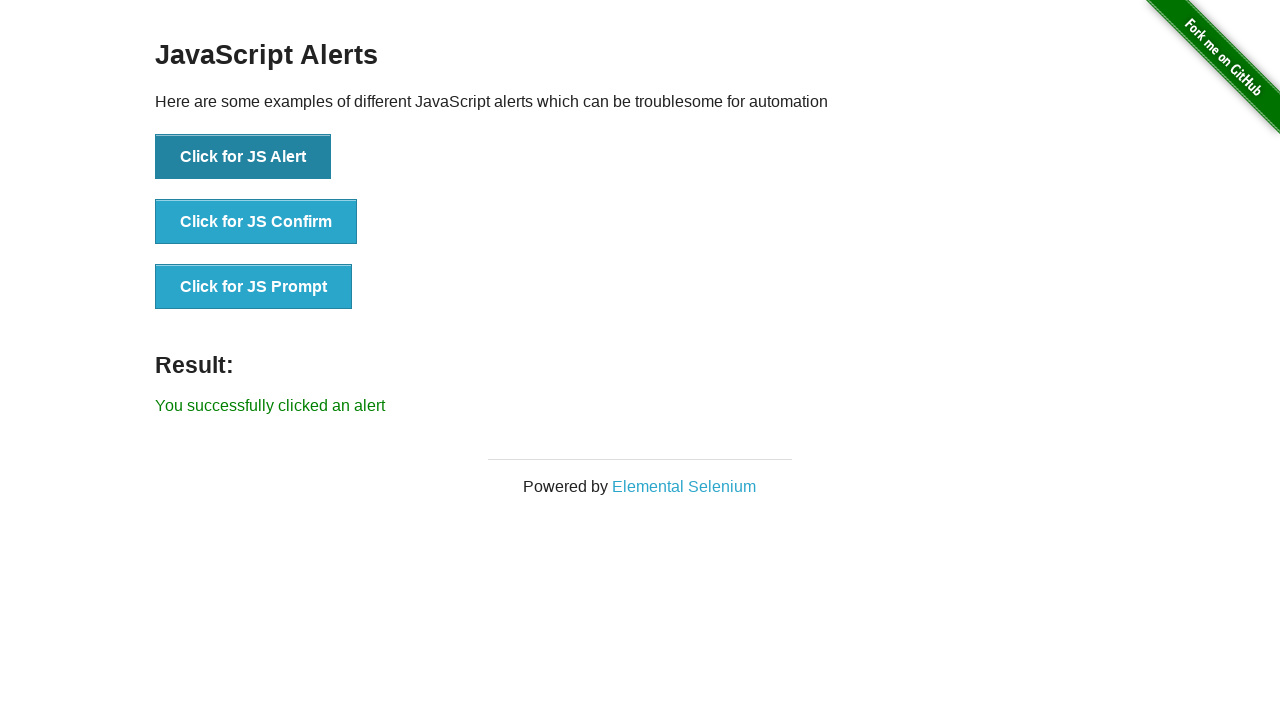

Set up dialog handler to dismiss confirm dialog
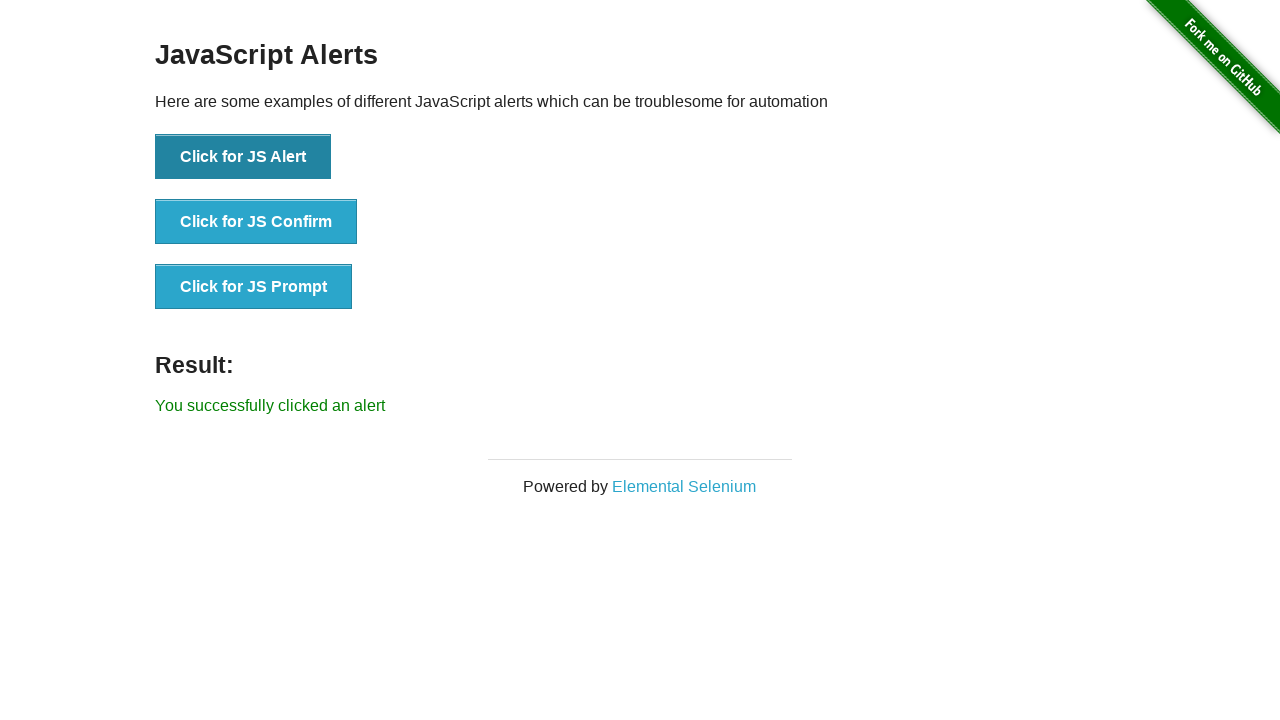

Clicked button to trigger confirm dialog at (256, 222) on button[onclick='jsConfirm()']
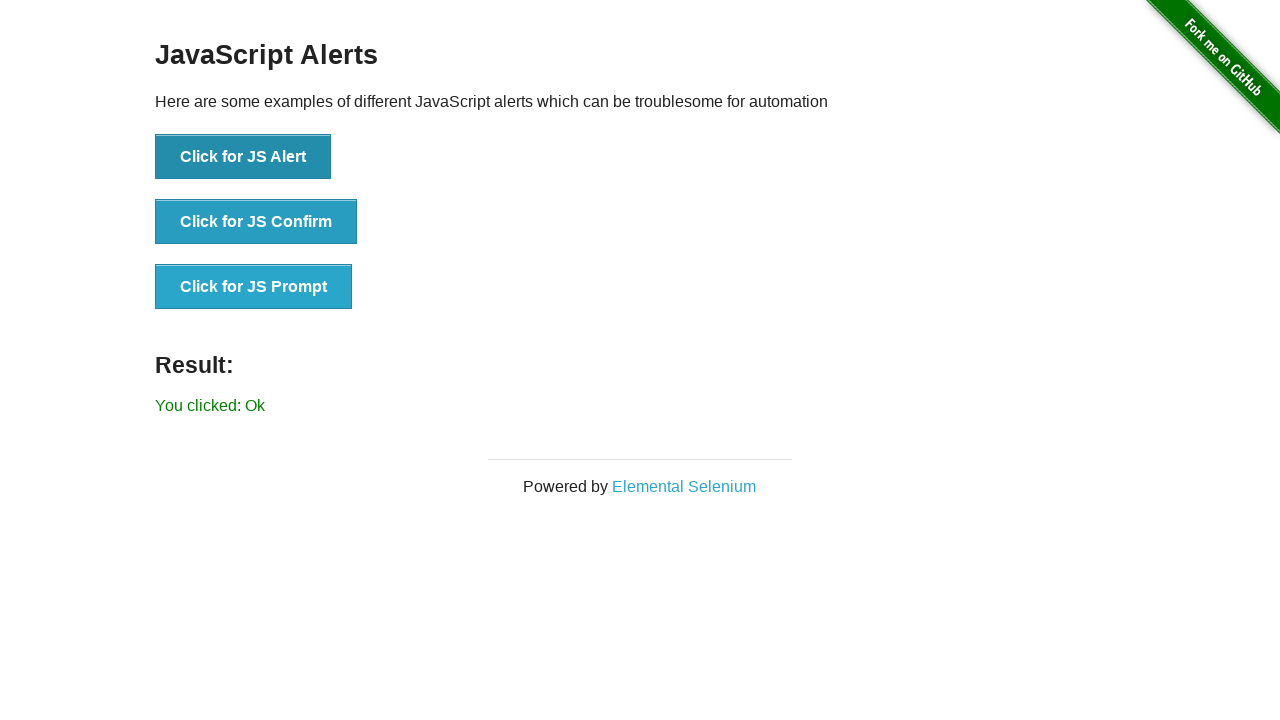

Waited for confirm dialog to process after dismissal
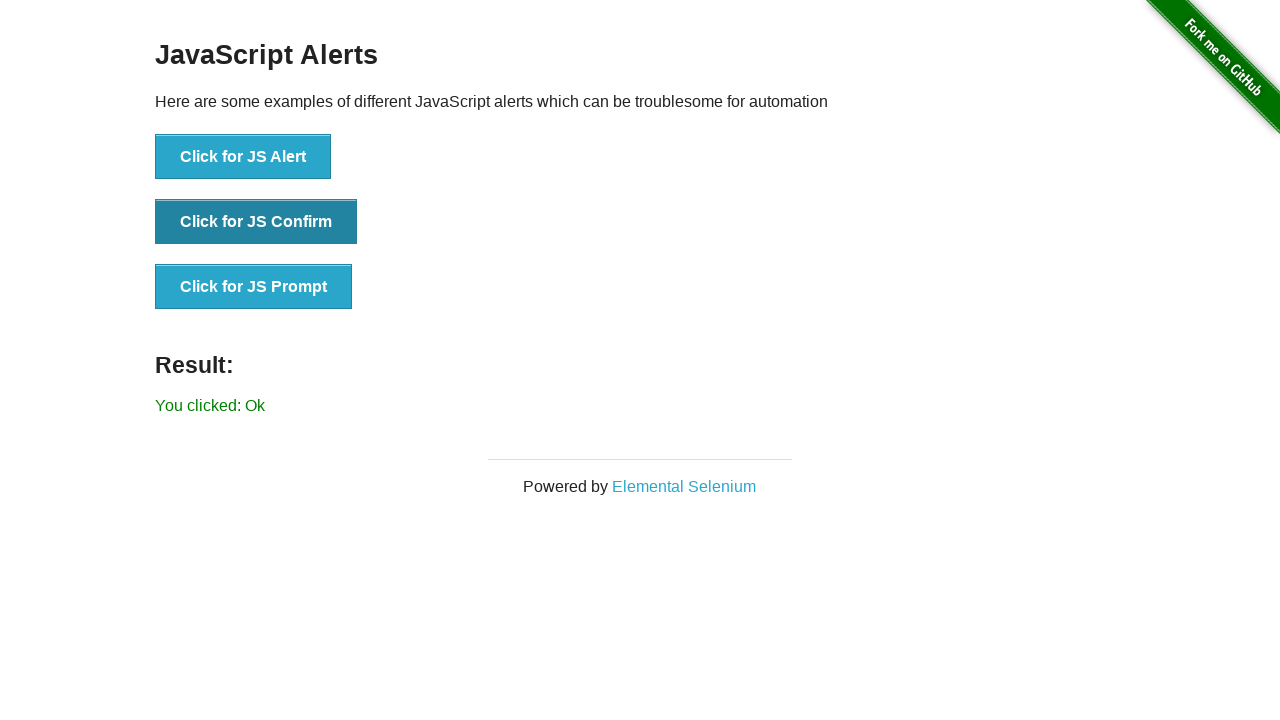

Set up dialog handler to accept prompt with text 'Test automation text'
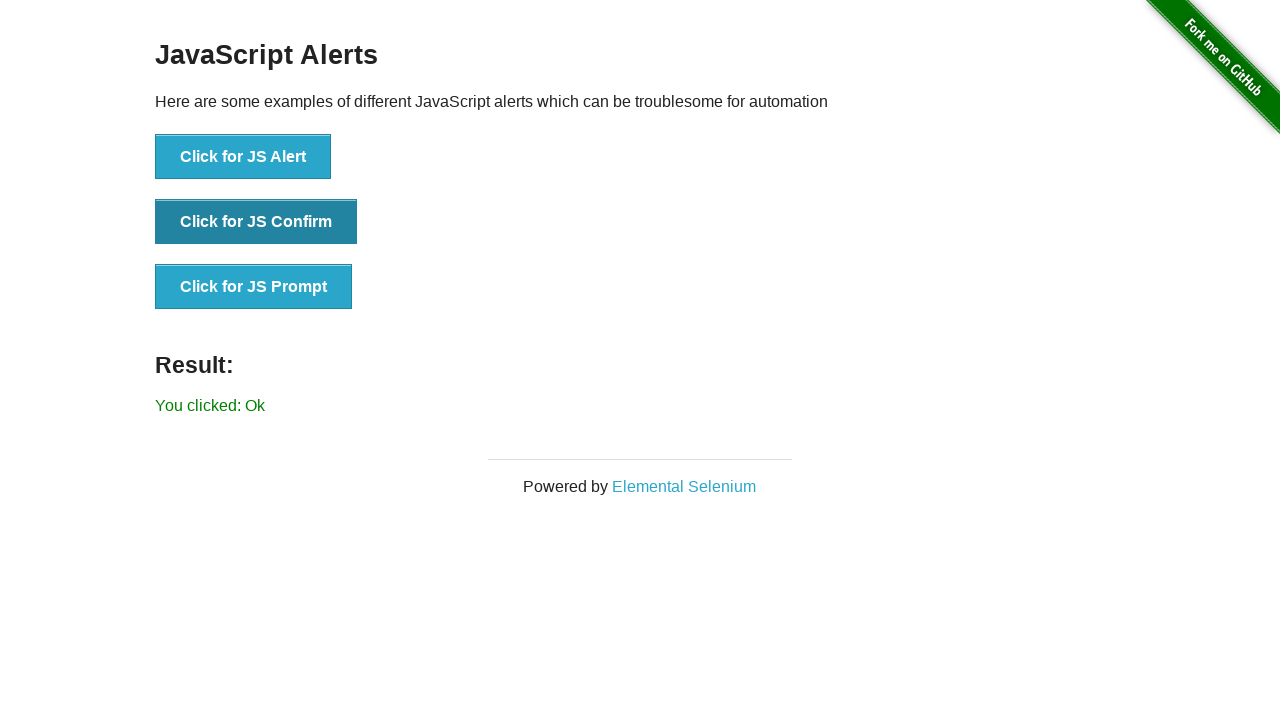

Clicked button to trigger prompt dialog at (254, 287) on button[onclick='jsPrompt()']
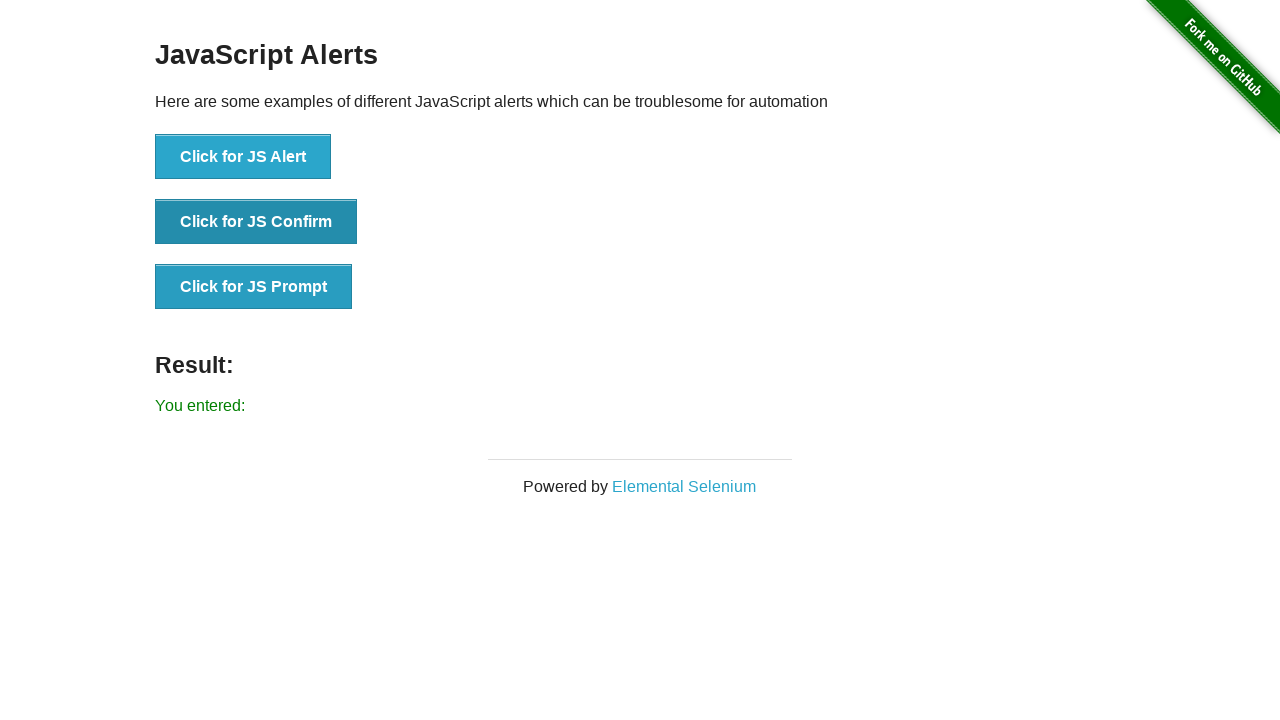

Waited for prompt dialog to process after text entry
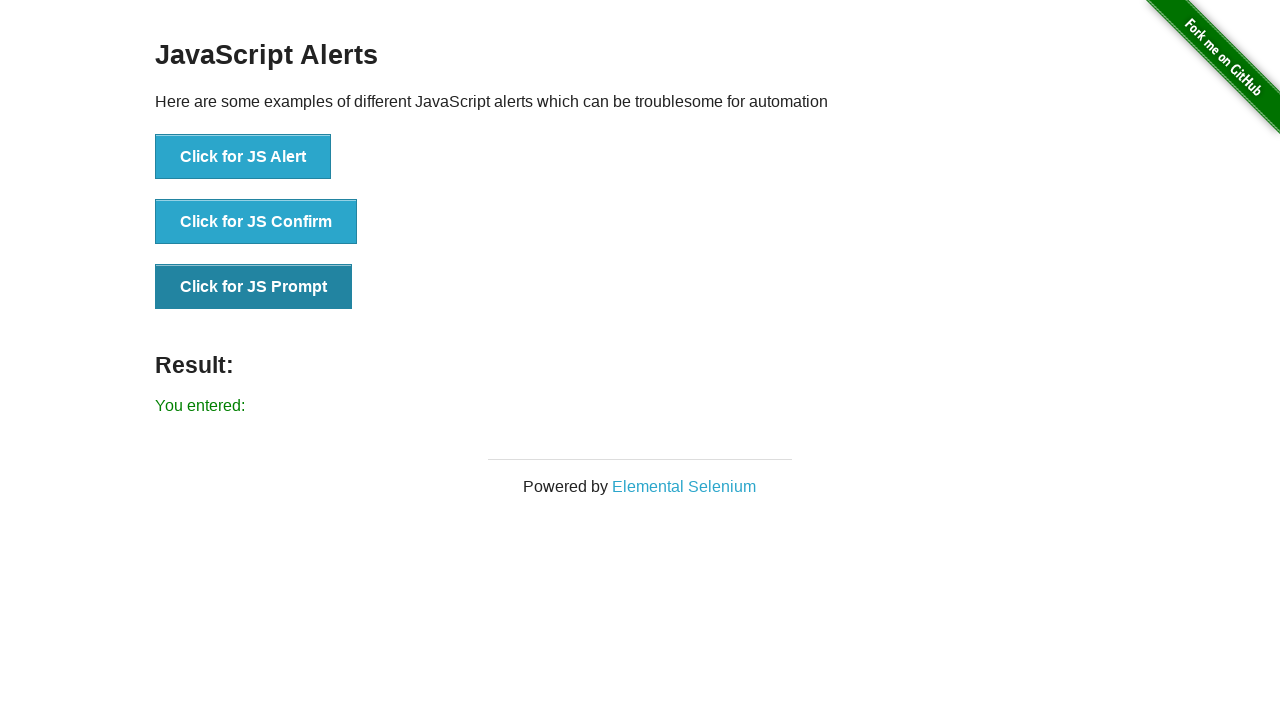

Verified result text element is displayed
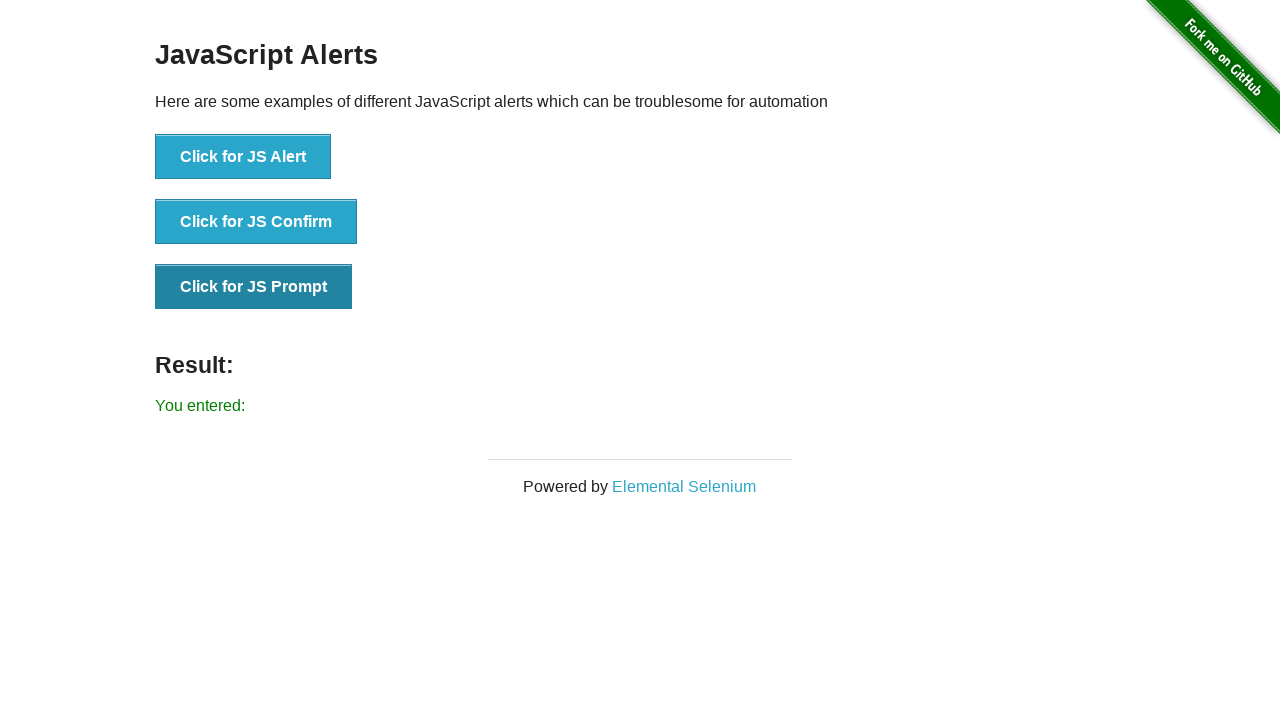

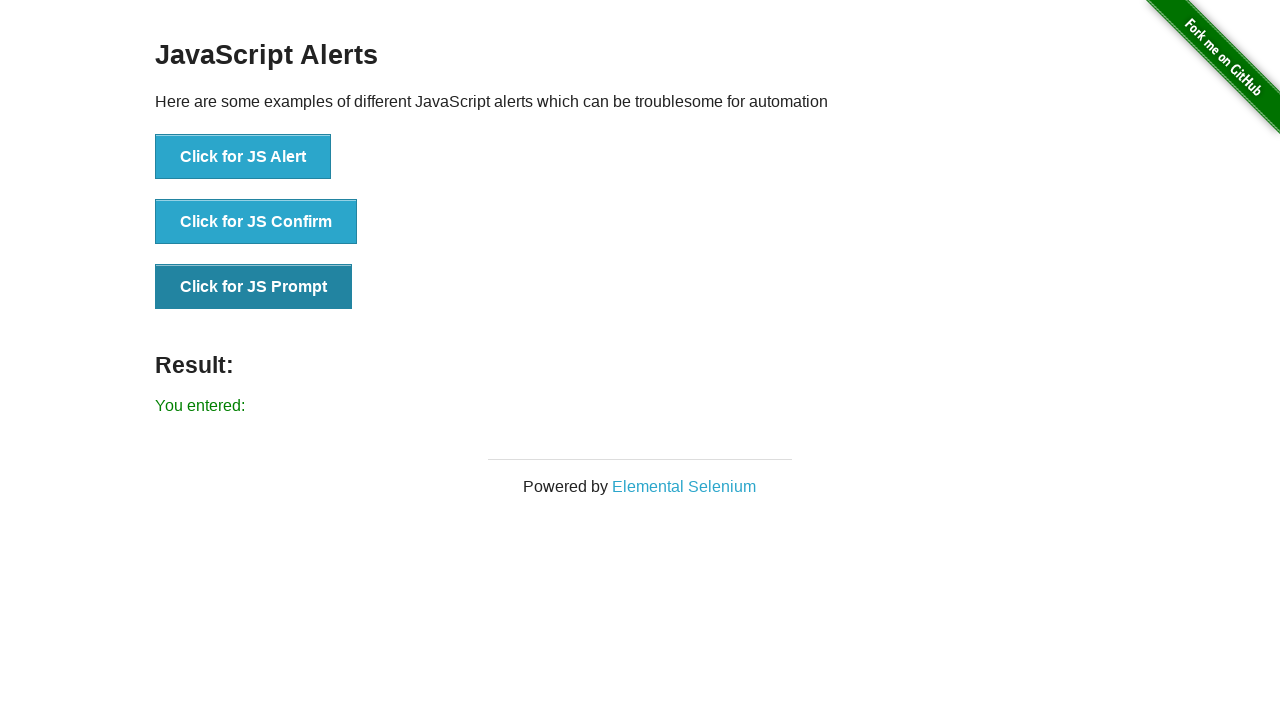